Tests the Free CRM homepage by navigating to it and verifying the page title is correct.

Starting URL: https://classic.crmpro.com

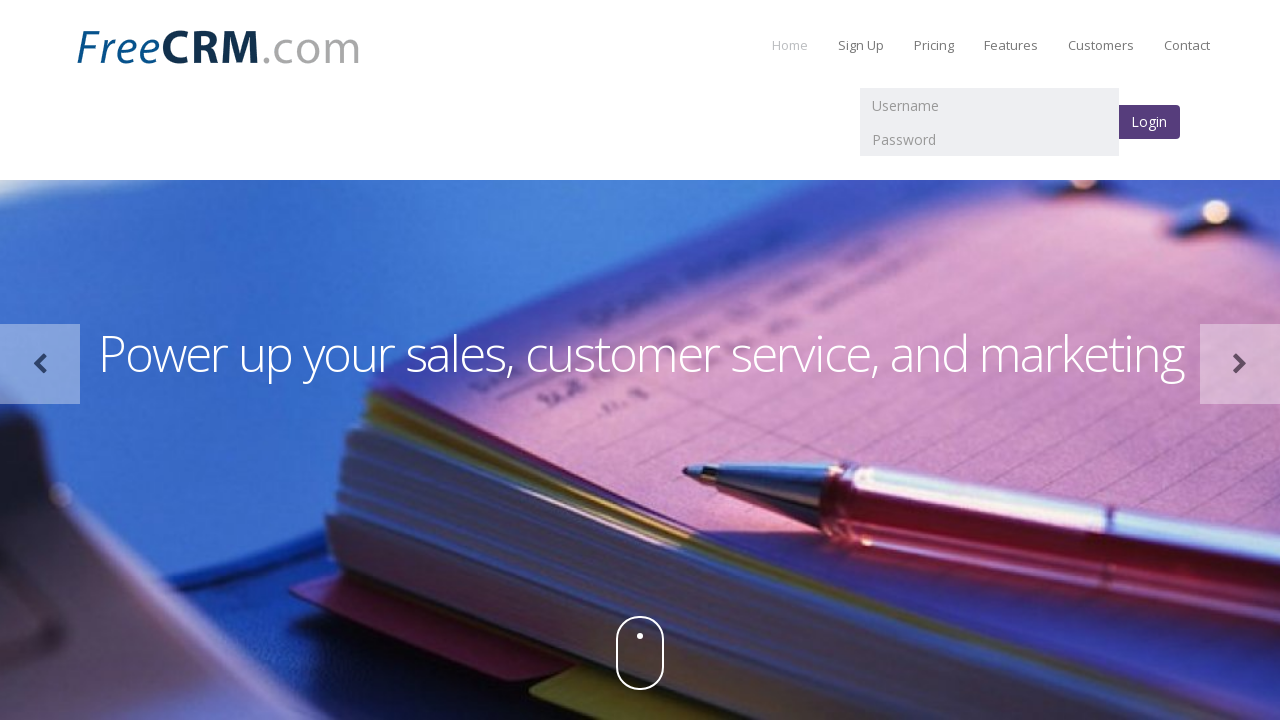

Retrieved page title from Free CRM homepage
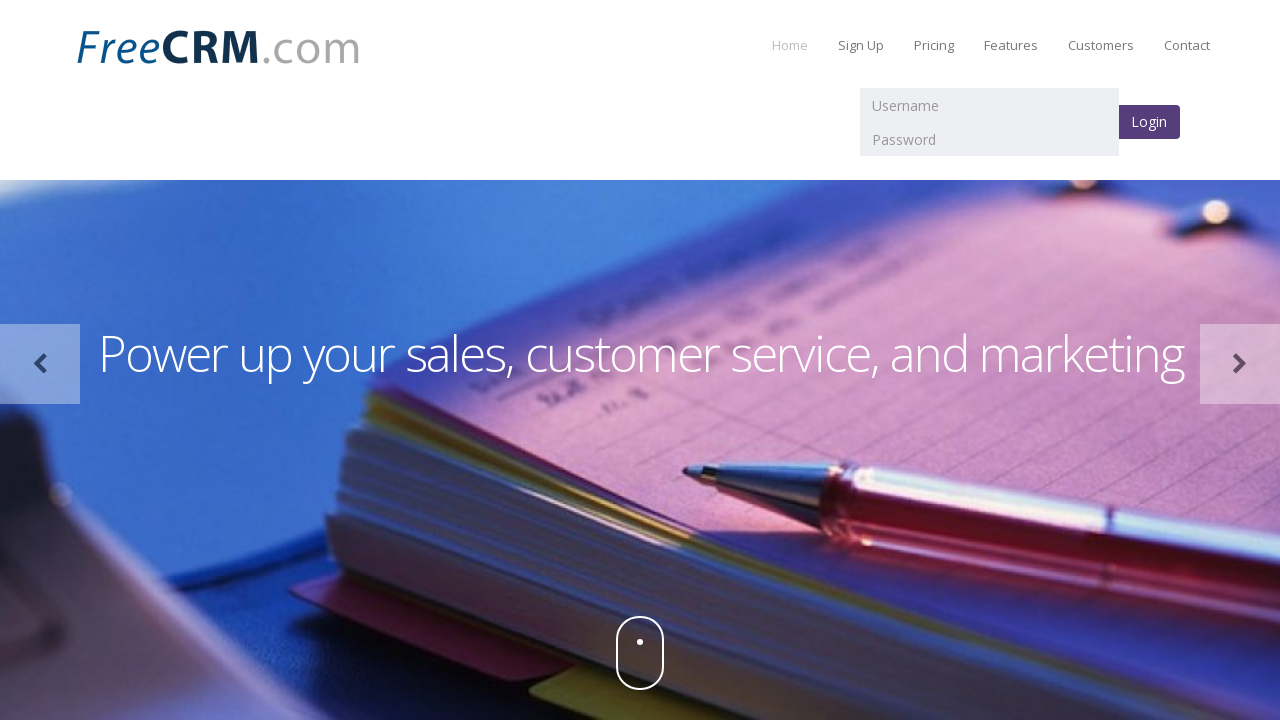

Verified page title contains 'CRM' text
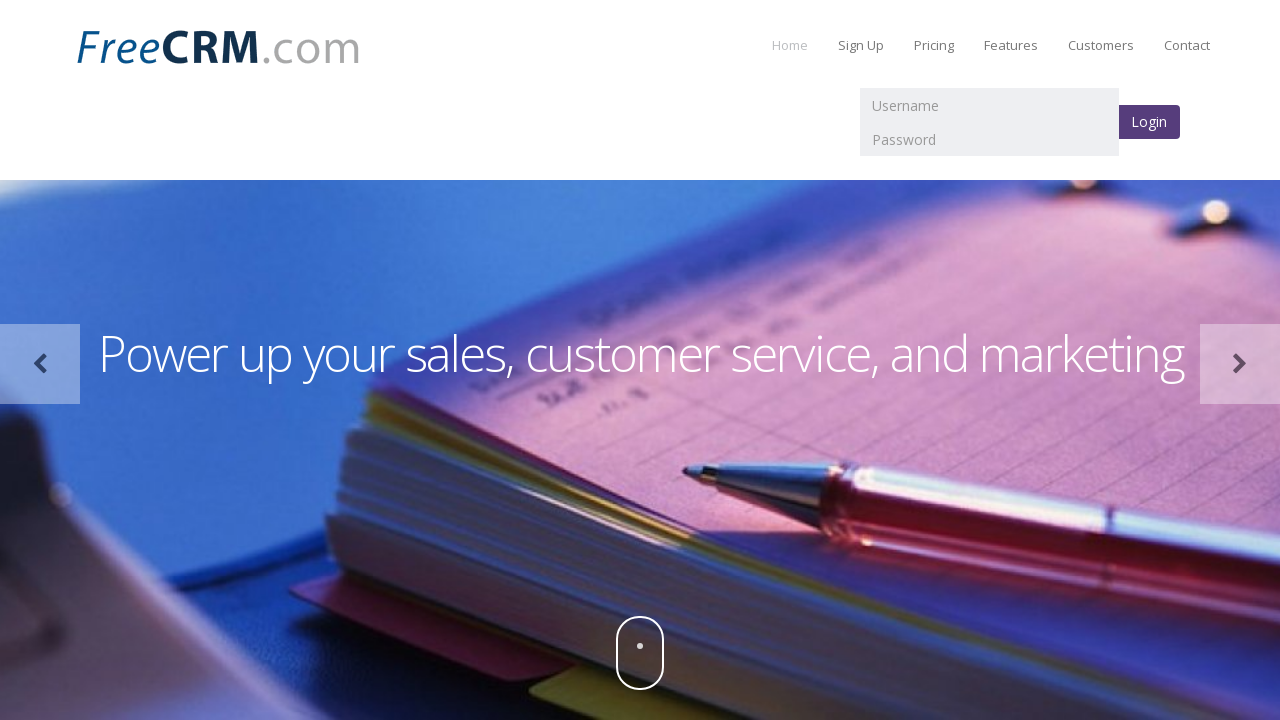

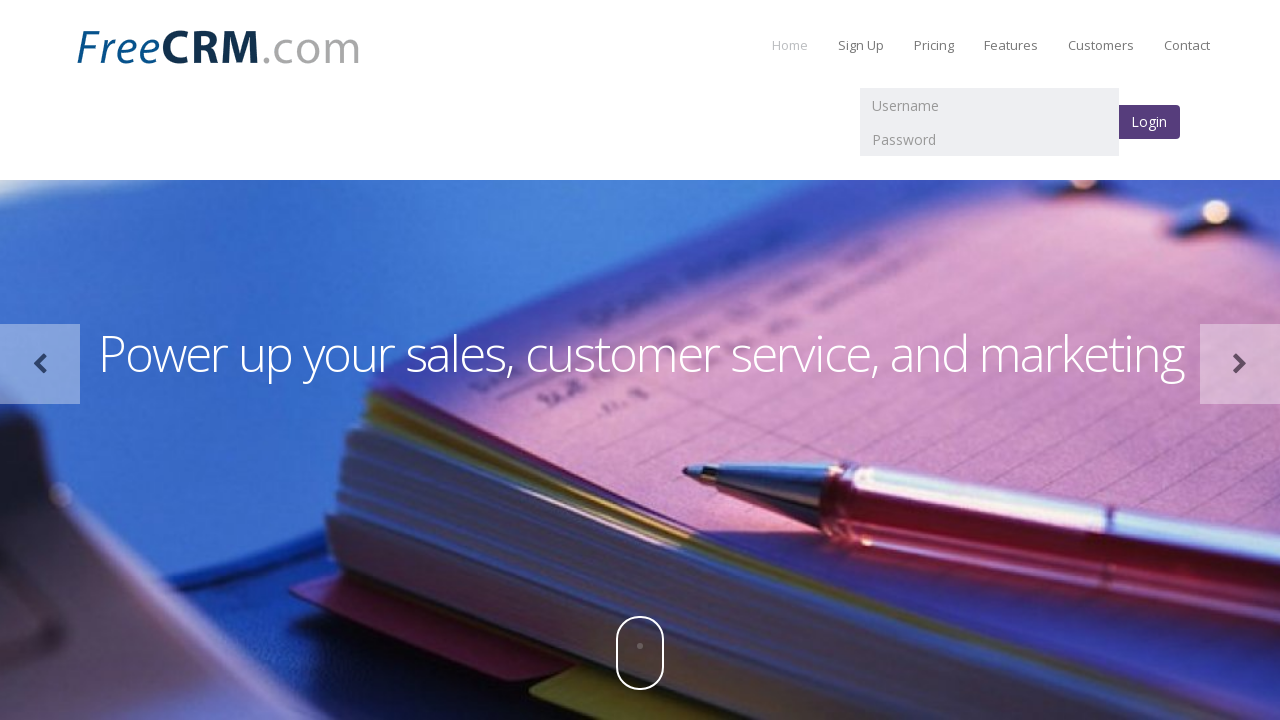